Tests a registration form by filling in first name, last name, and email fields, then submitting and verifying the success message appears.

Starting URL: https://suninjuly.github.io/registration1.html

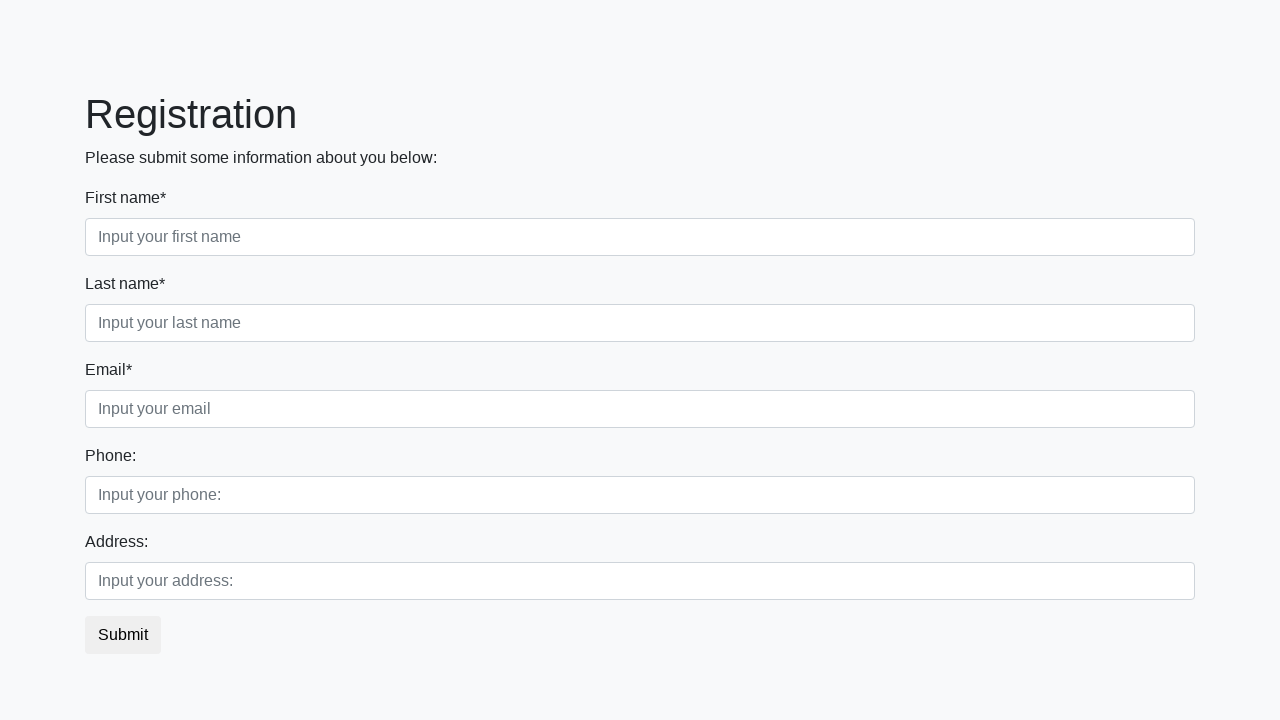

Filled first name field with 'Ivan' on [placeholder='Input your first name']
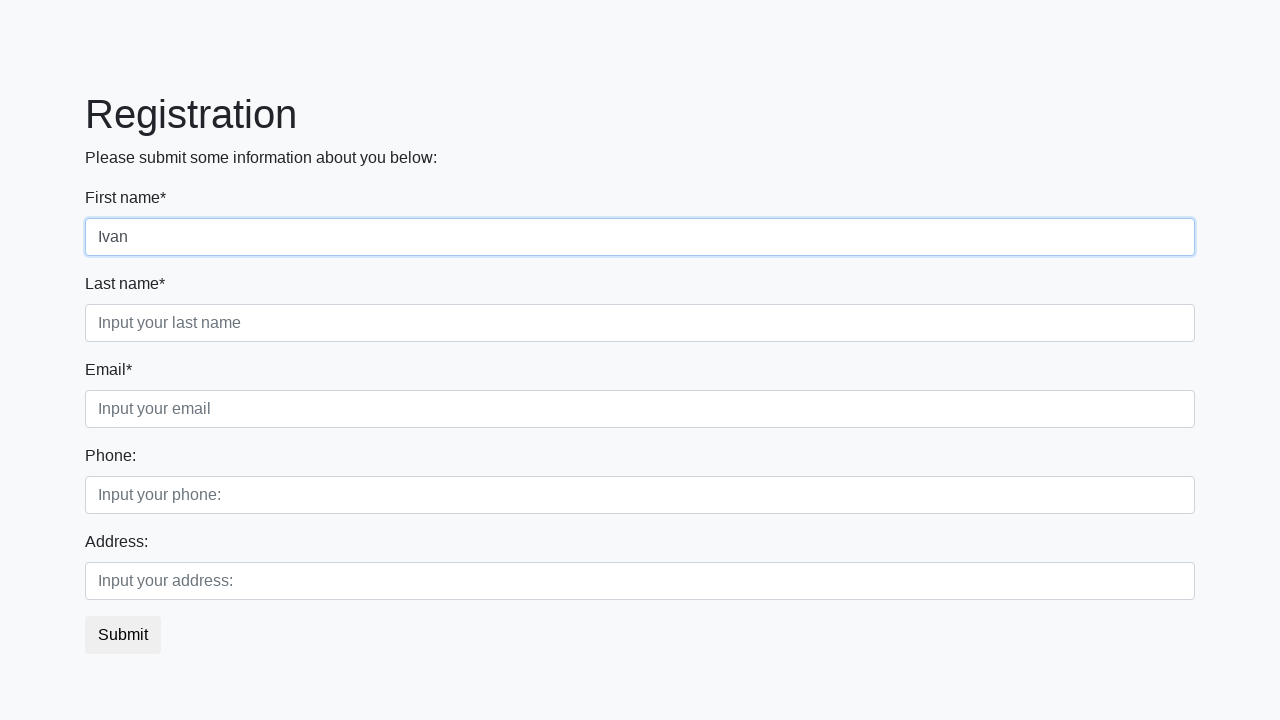

Filled last name field with 'Petrov' on [placeholder='Input your last name']
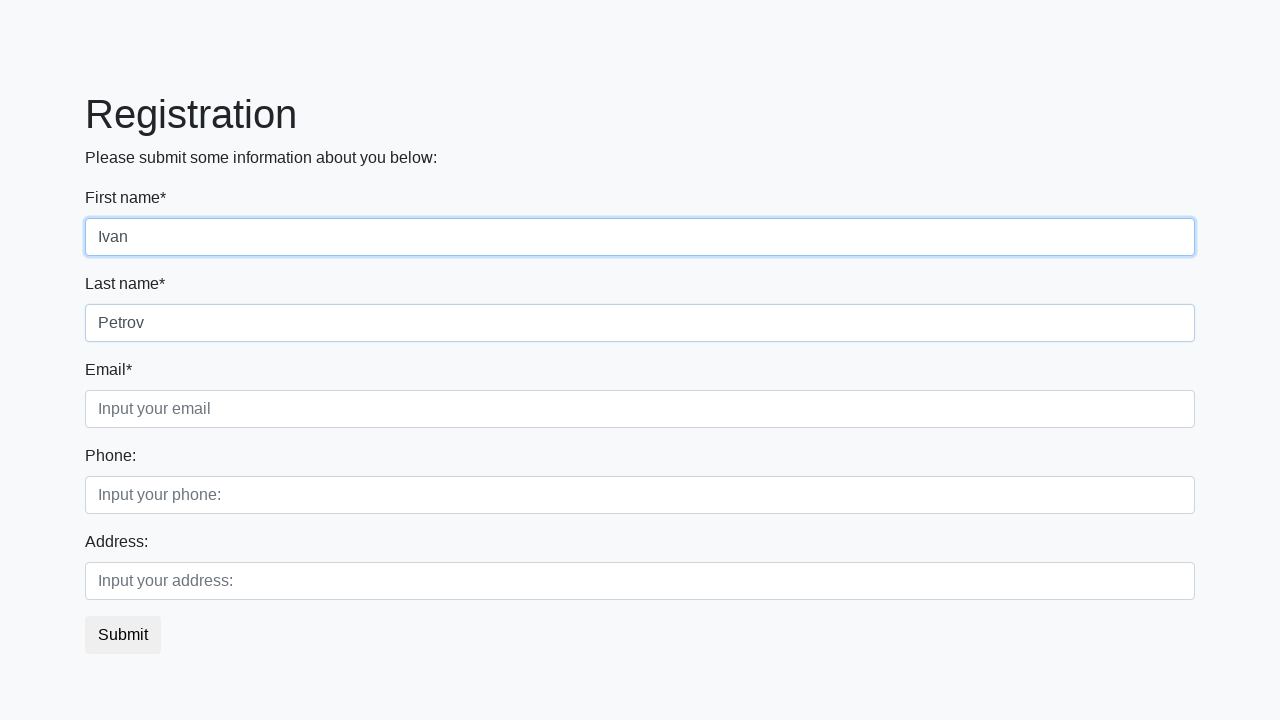

Filled email field with 'Petrov@mail.ru' on [placeholder='Input your email']
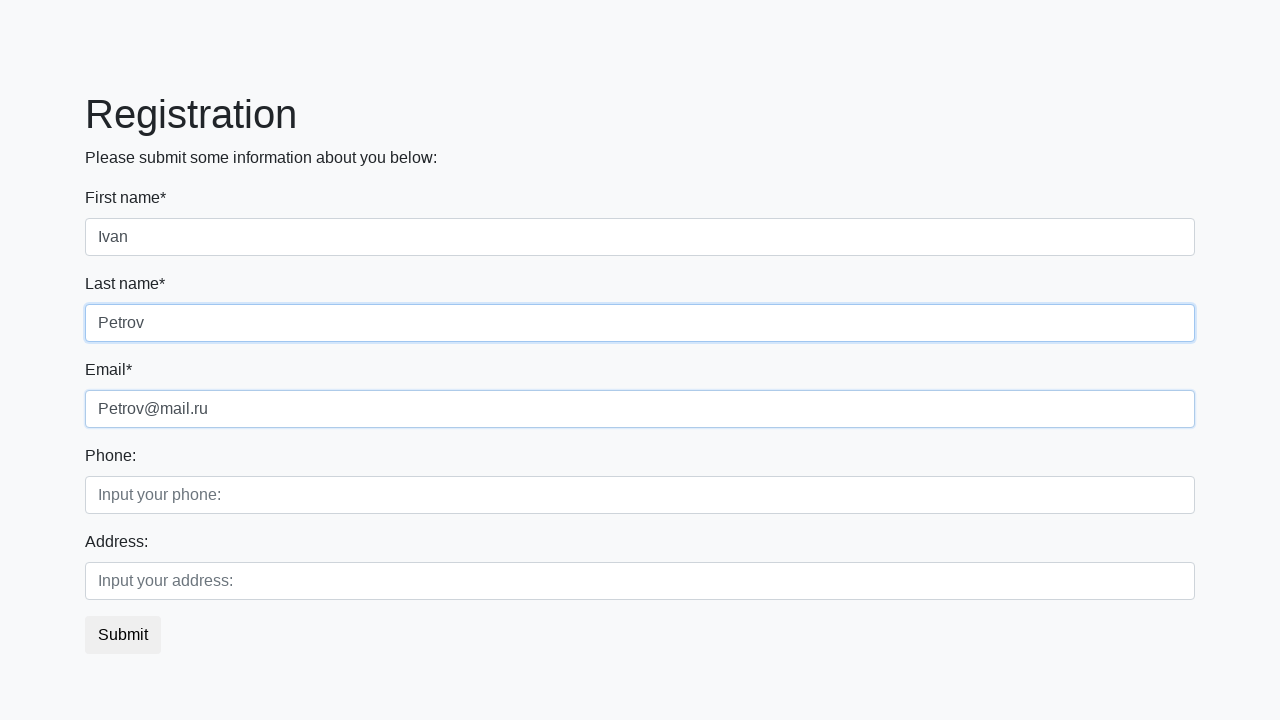

Clicked submit button to register at (123, 635) on button.btn
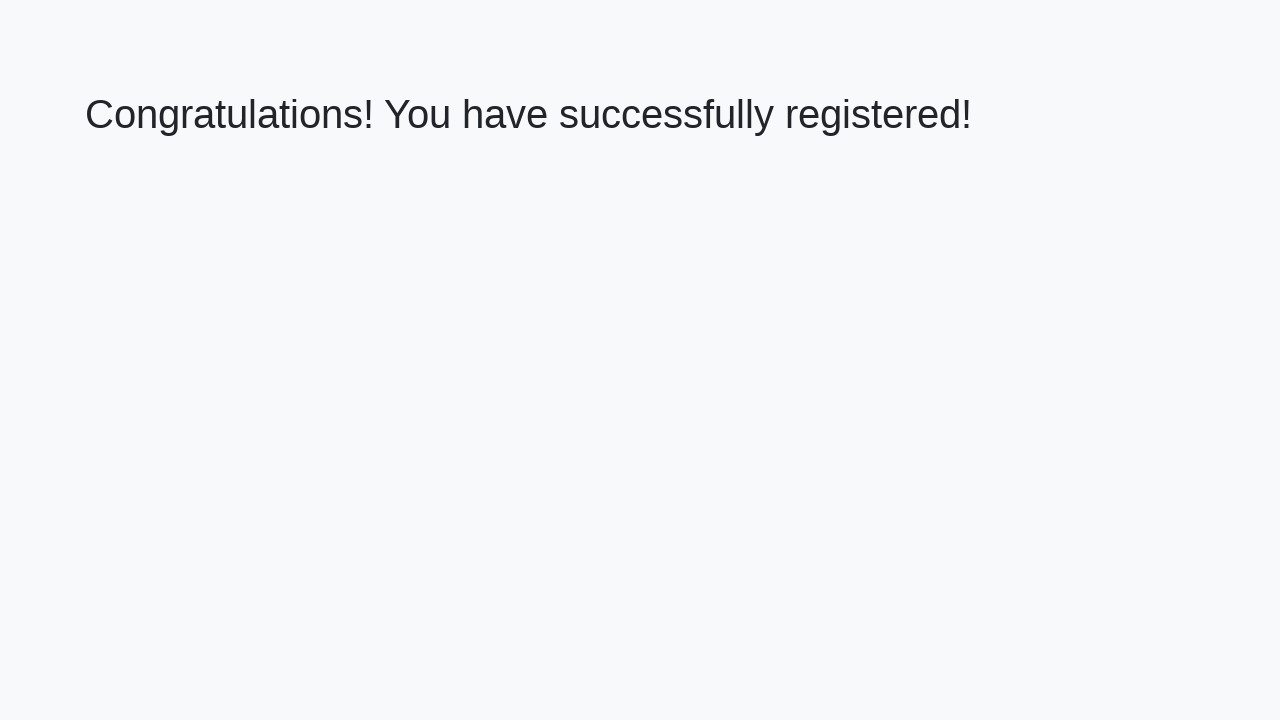

Success message appeared on page
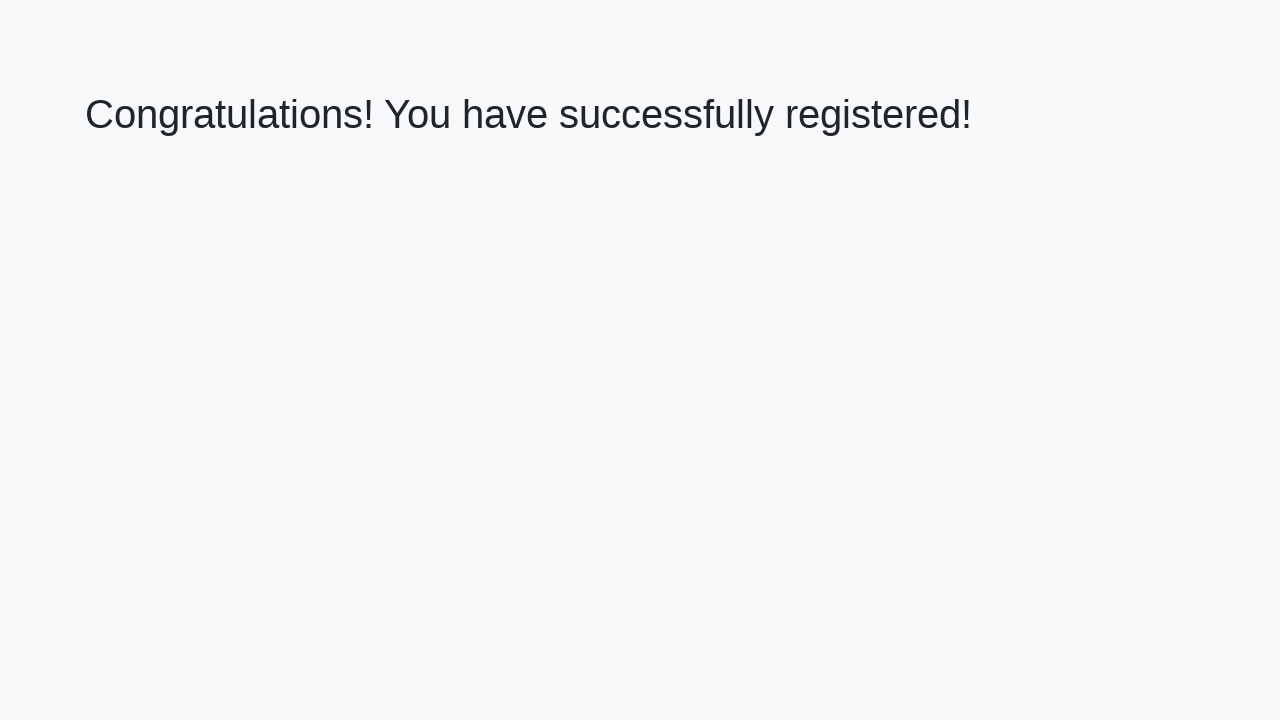

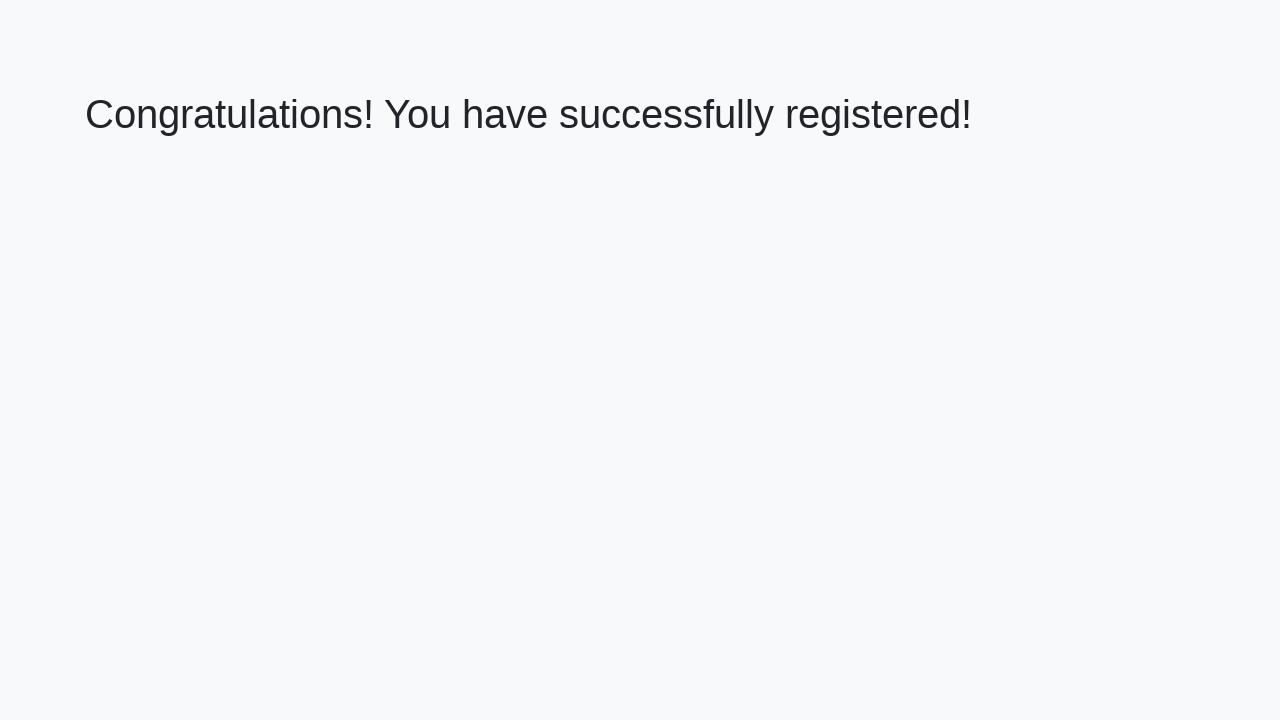